Tests e-commerce functionality by adding multiple items to cart, proceeding to checkout, and applying a promo code

Starting URL: https://rahulshettyacademy.com/seleniumPractise/#/

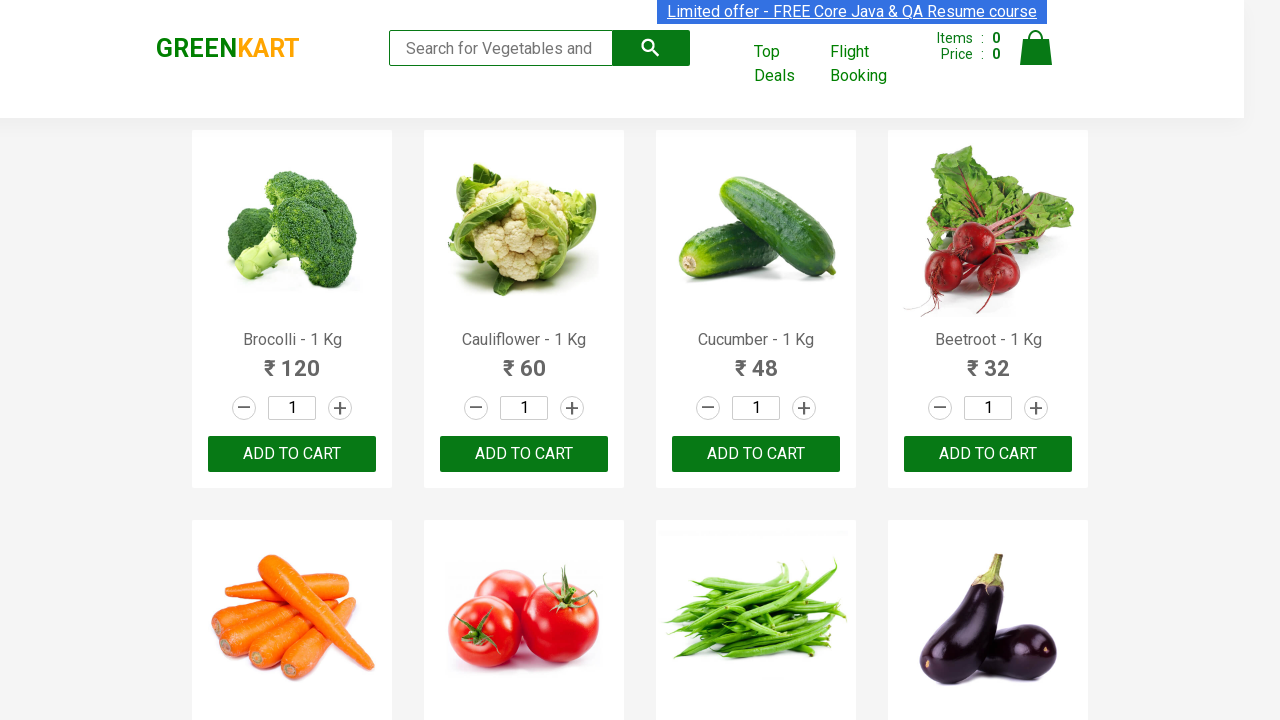

Retrieved all product elements from the page
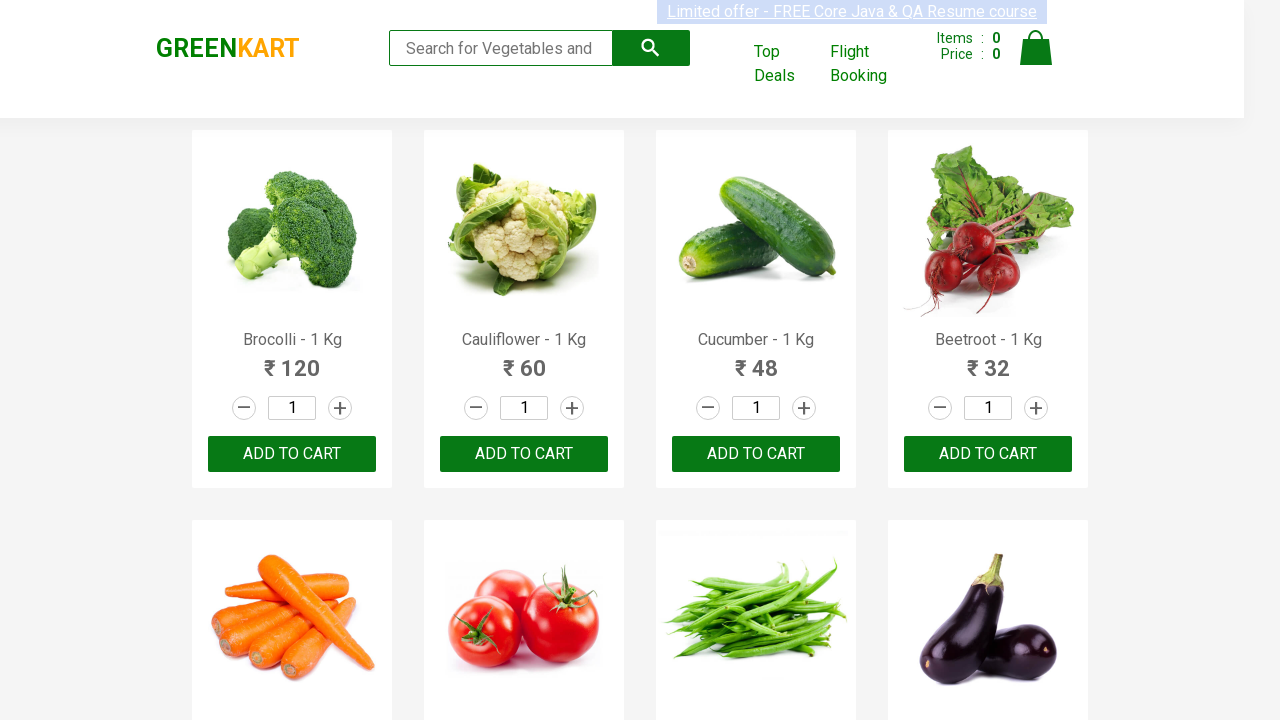

Added 'Brocolli' to cart at (292, 454) on div.product-action button >> nth=0
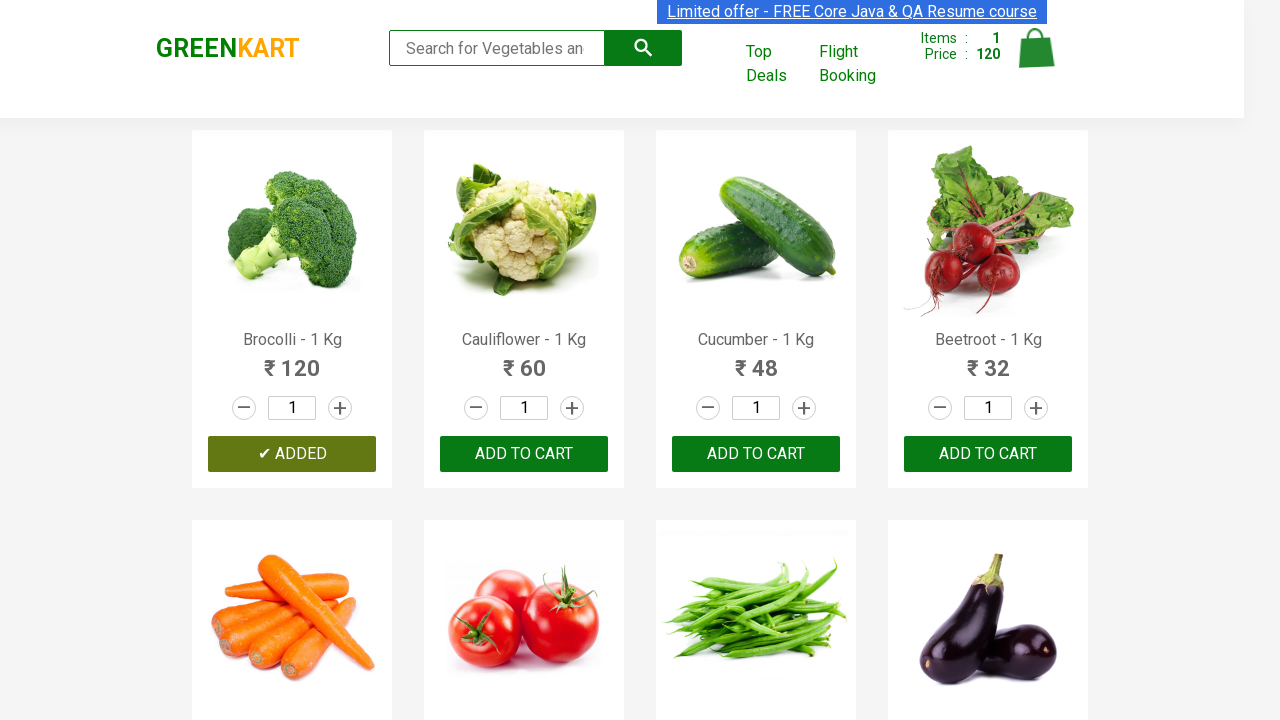

Added 'Cucumber' to cart at (756, 454) on div.product-action button >> nth=2
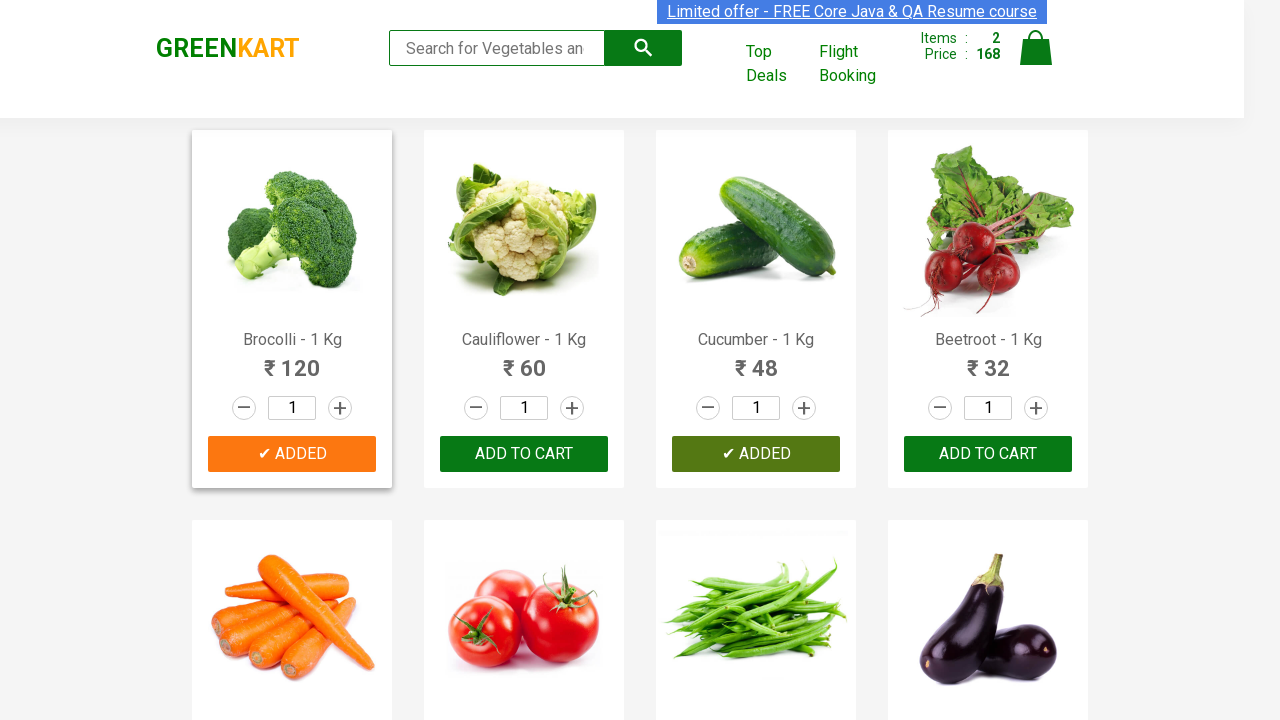

Added 'Beetroot' to cart at (988, 454) on div.product-action button >> nth=3
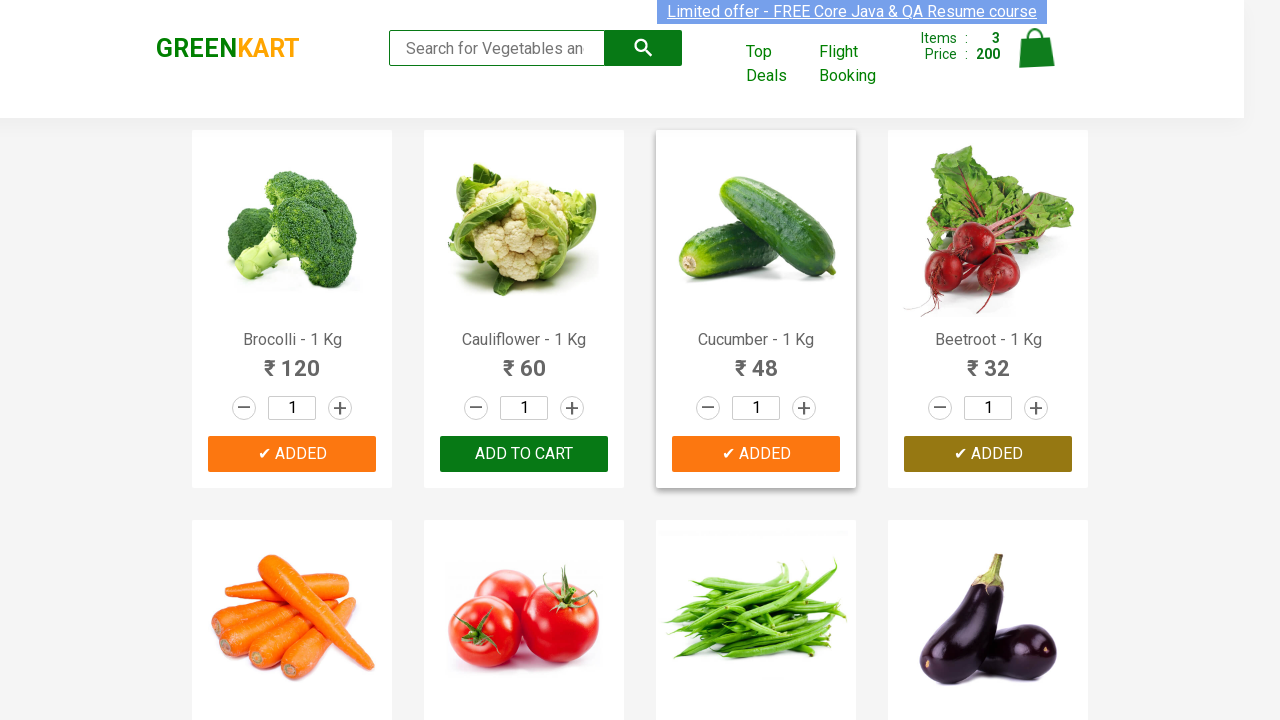

Clicked on cart icon to view cart at (1036, 48) on img[alt='Cart']
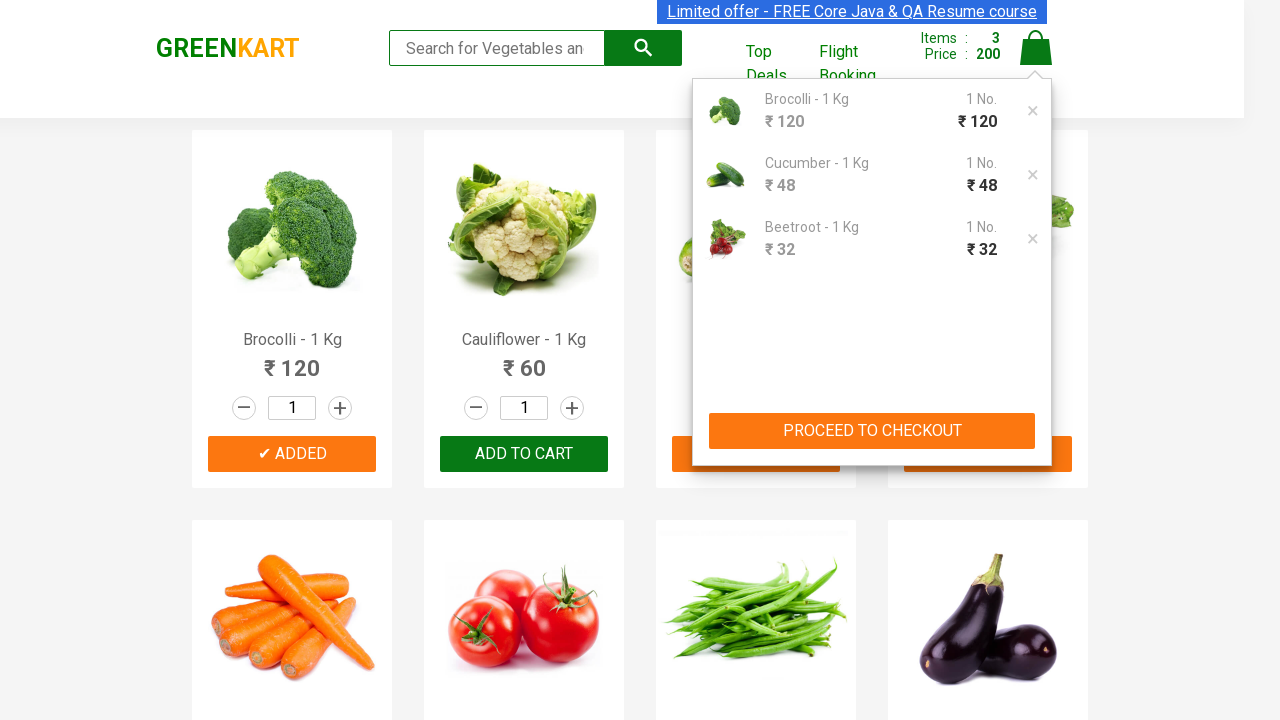

Clicked 'PROCEED TO CHECKOUT' button at (872, 431) on xpath=//button[text()='PROCEED TO CHECKOUT']
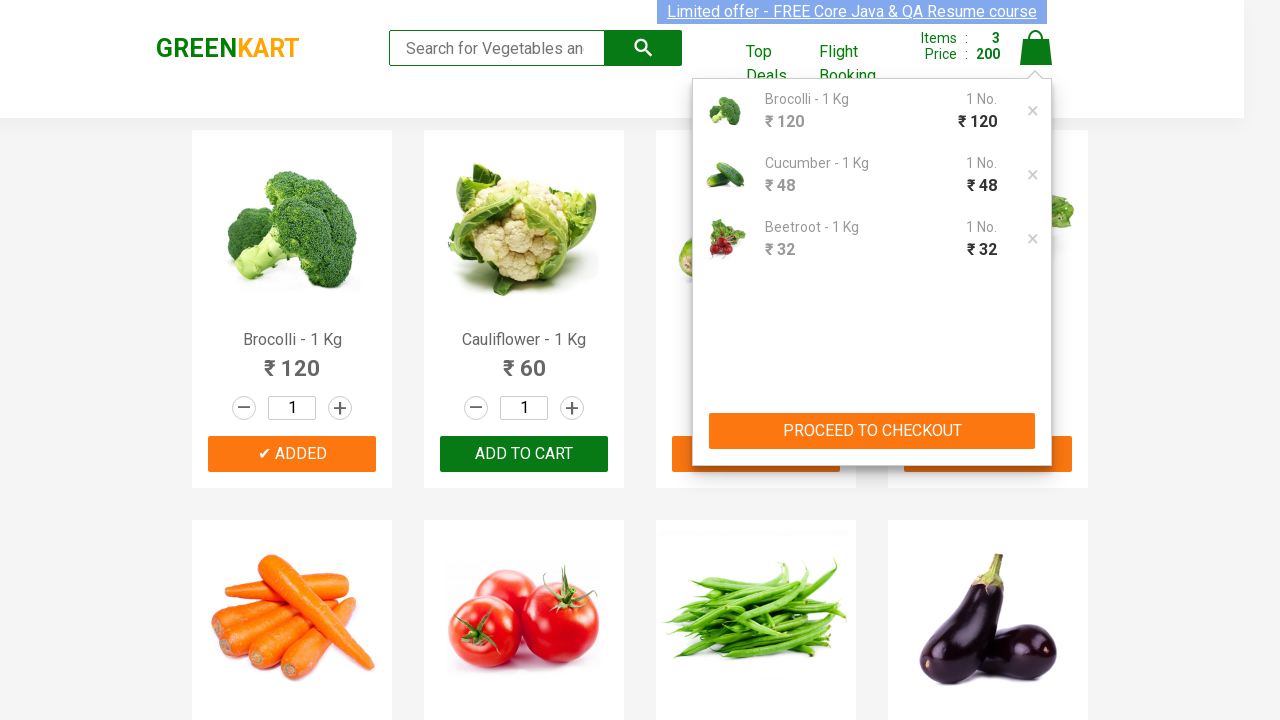

Promo code input field became visible
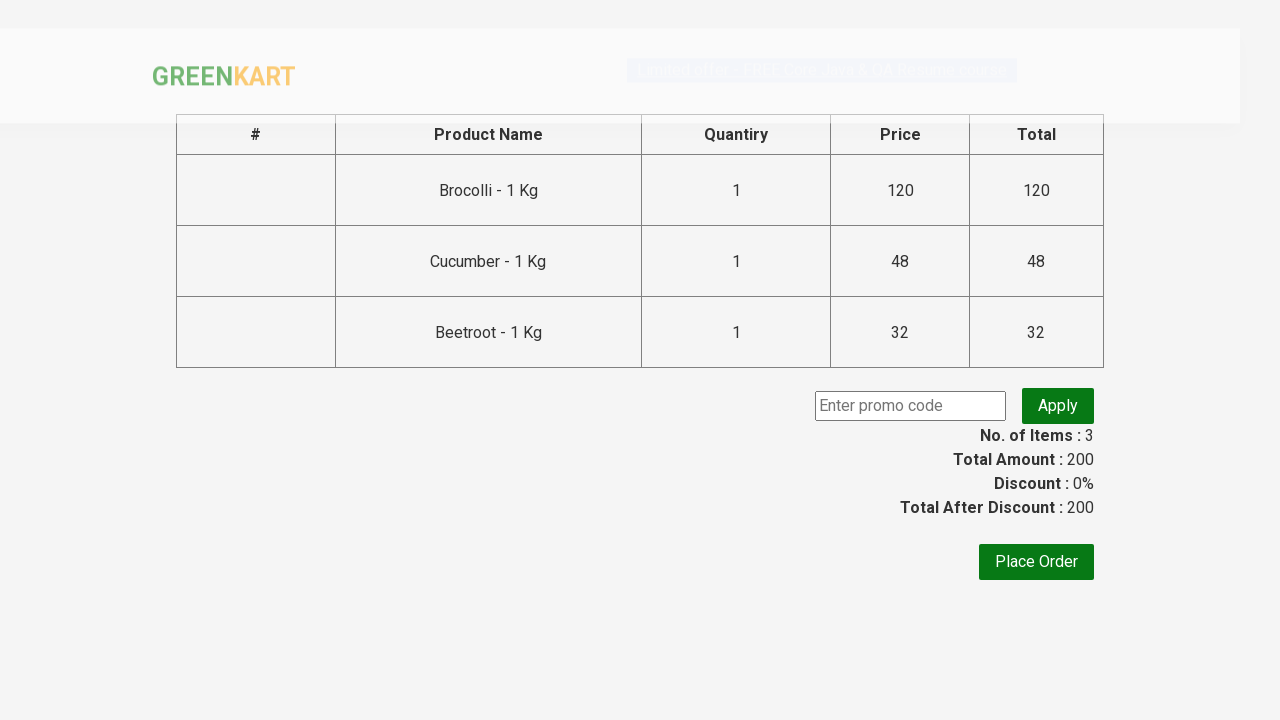

Entered promo code 'rahulshettyacademy' on input.promoCode
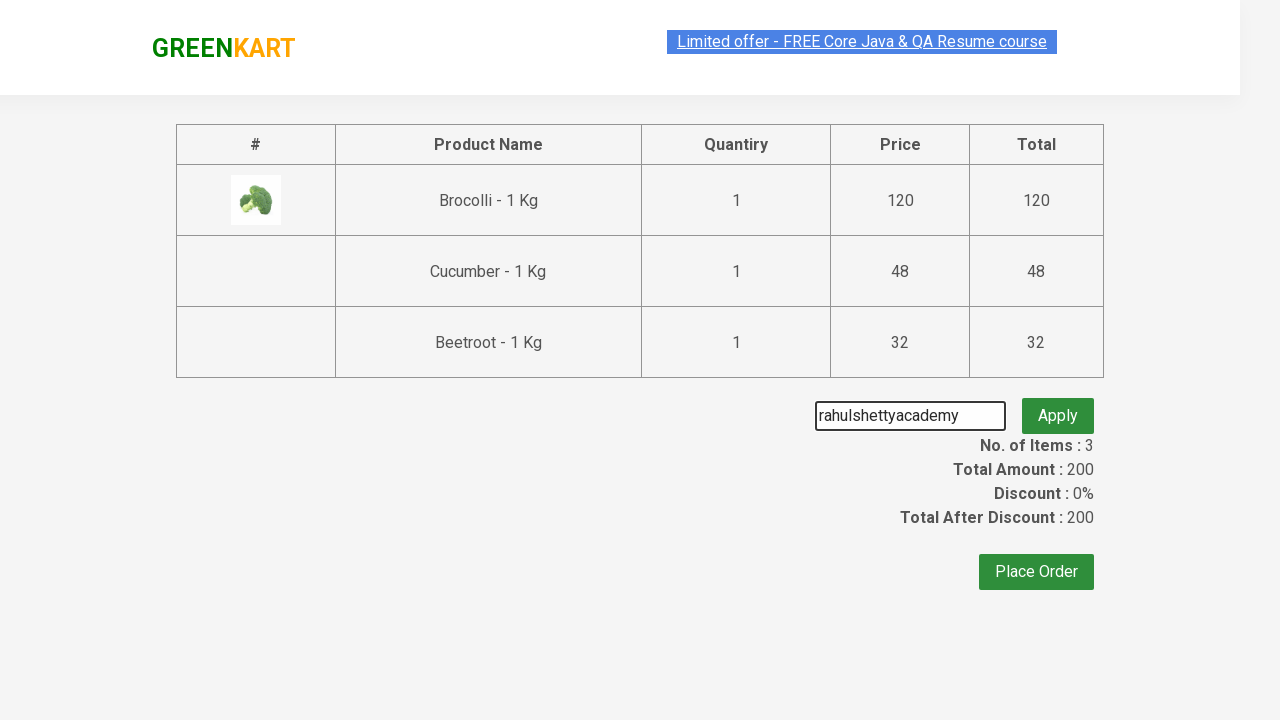

Clicked apply promo button at (1058, 406) on .promoBtn
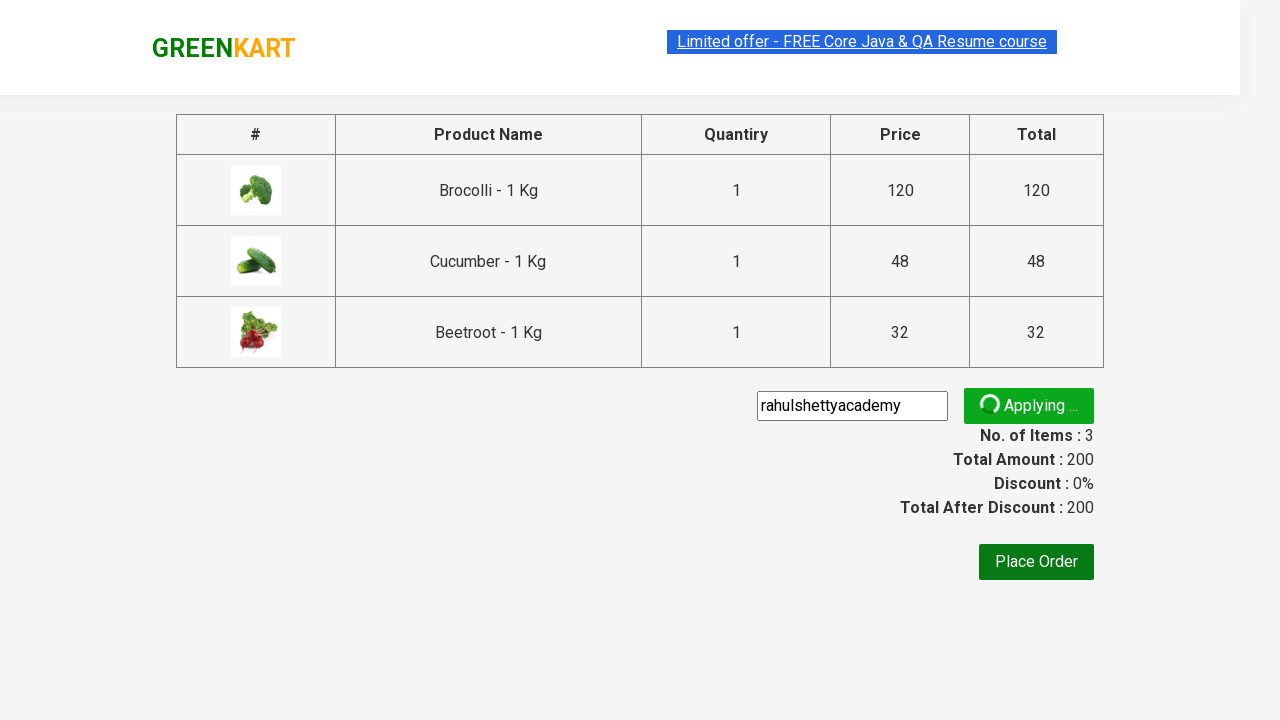

Promo code discount information appeared
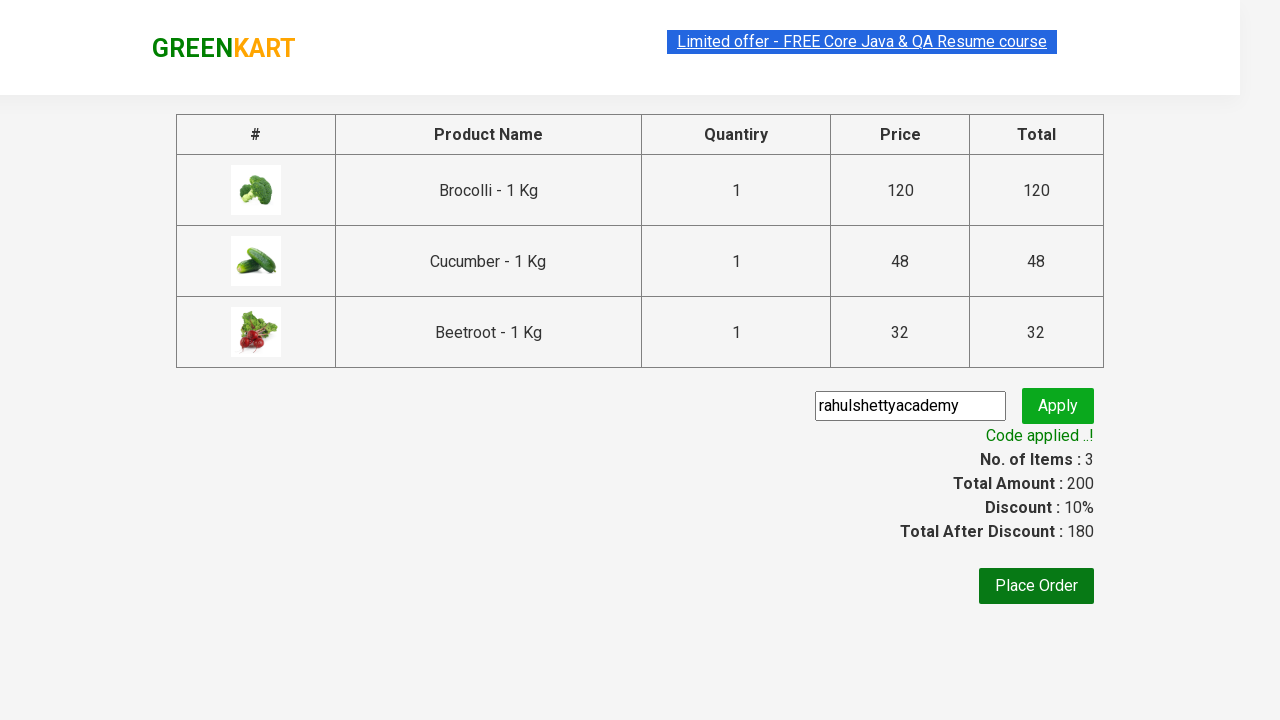

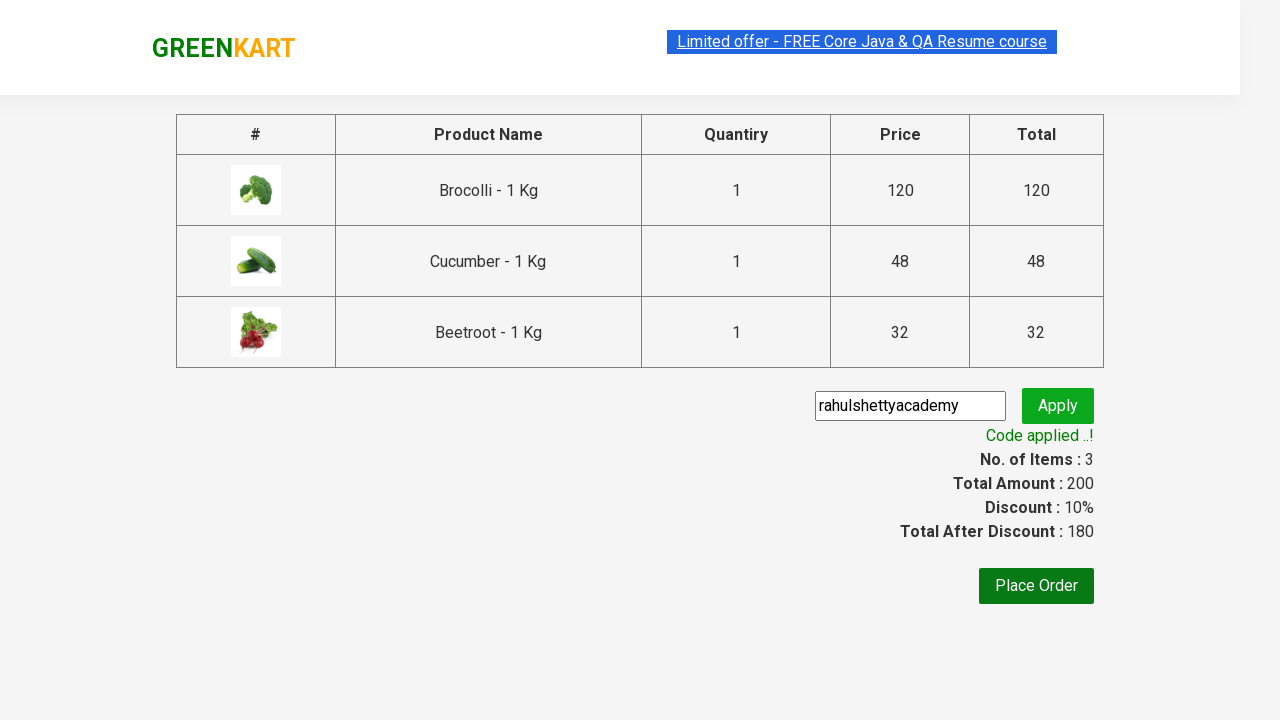